Verifies that the CanadaWanderlust home page loads and has the correct title

Starting URL: https://www.canadawanderlust.com

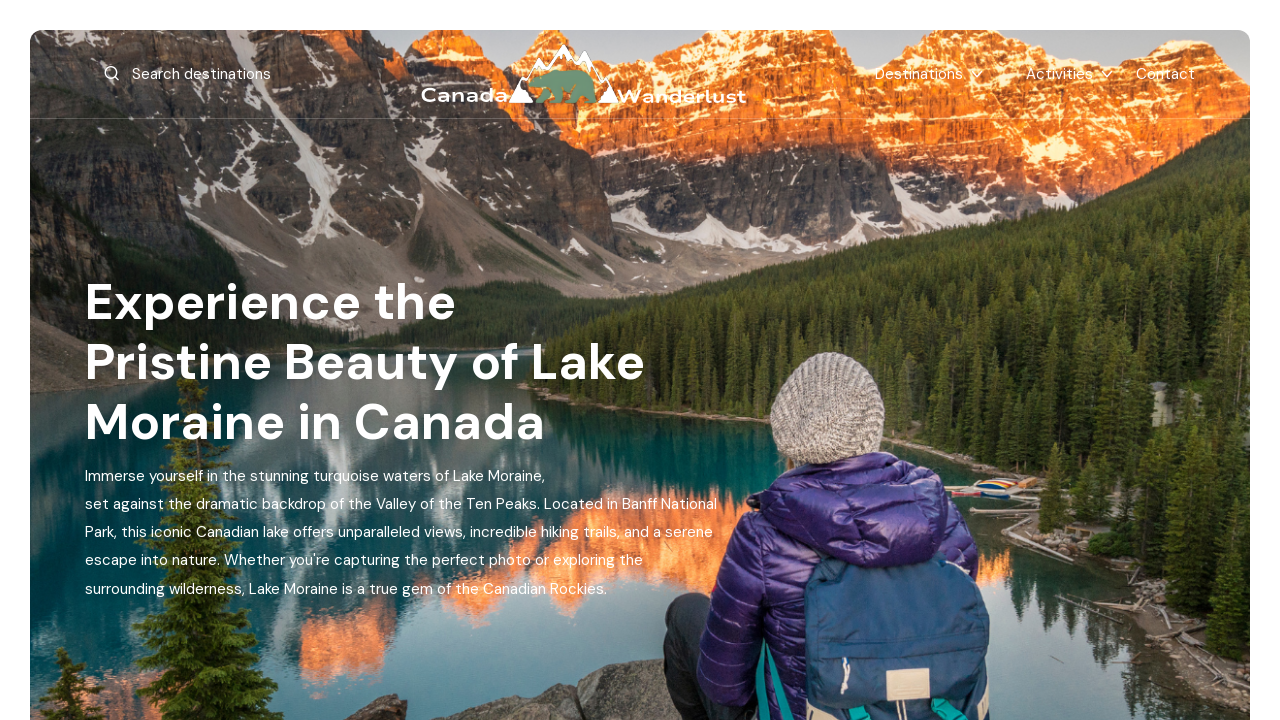

Navigated to CanadaWanderlust home page
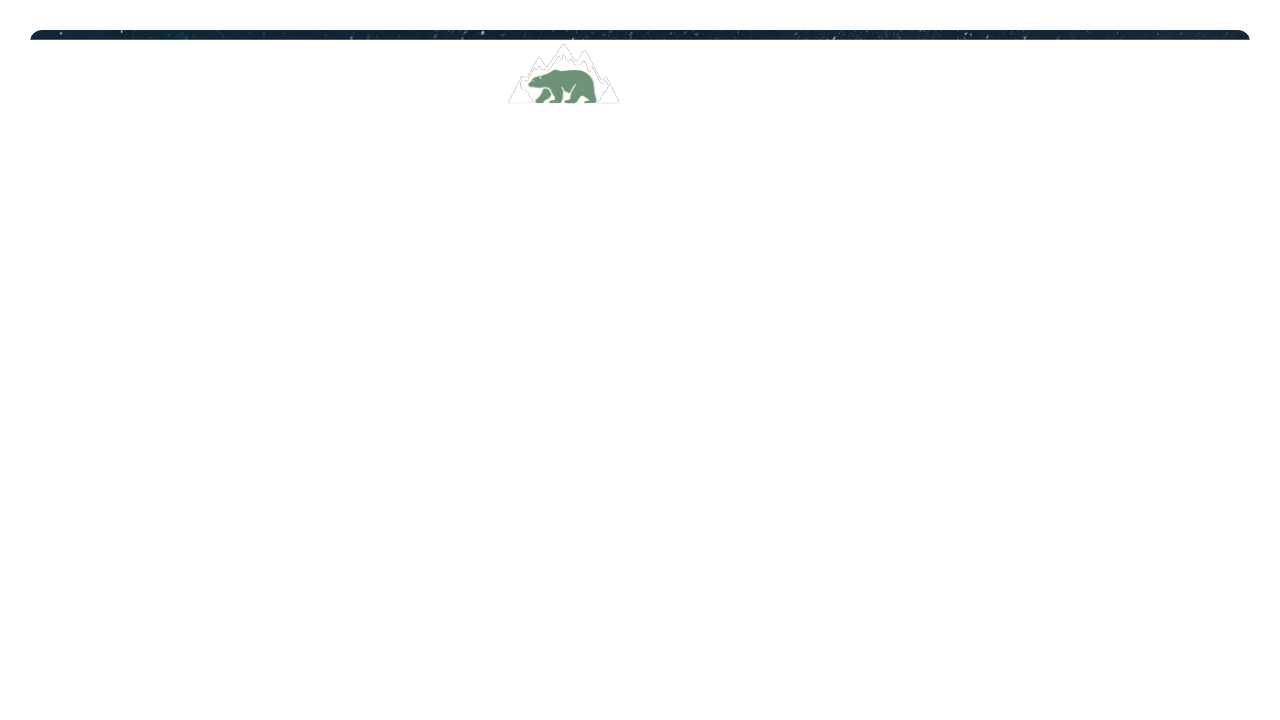

Verified page title matches expected value
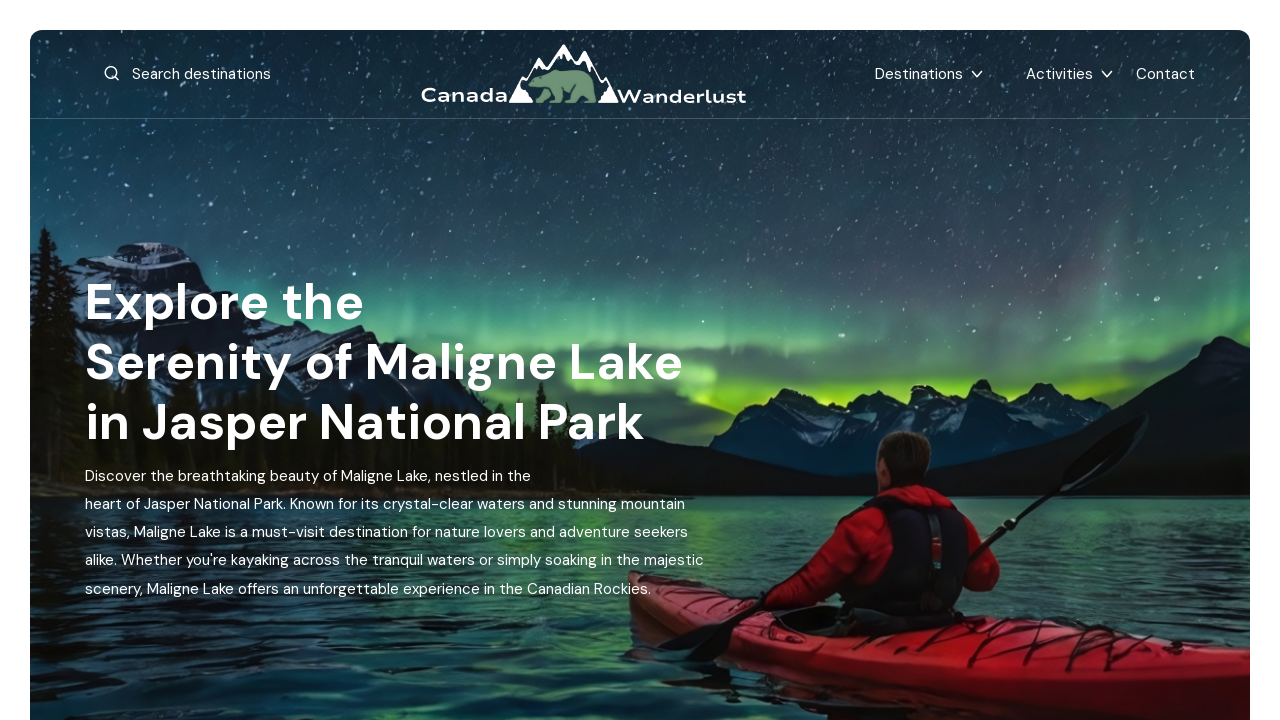

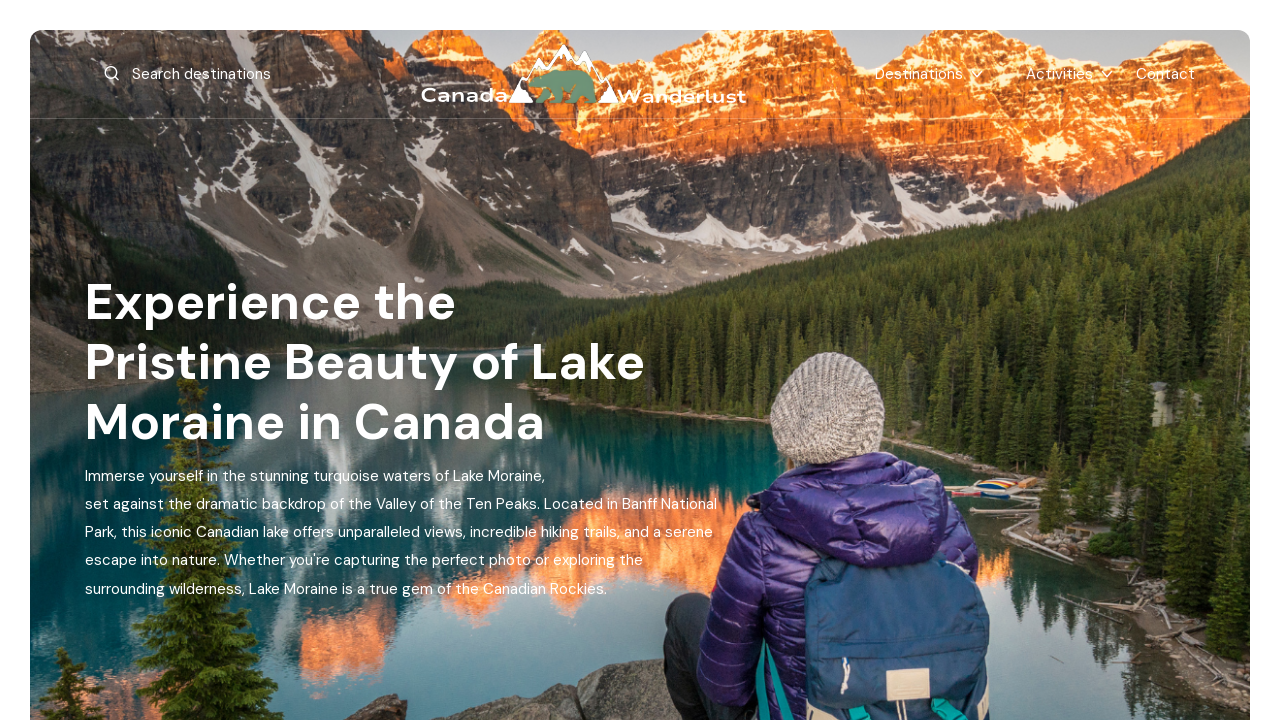